Tests search functionality on AJIO e-commerce website by entering "Perfumes" in the search field and clicking the search icon

Starting URL: https://www.ajio.com/

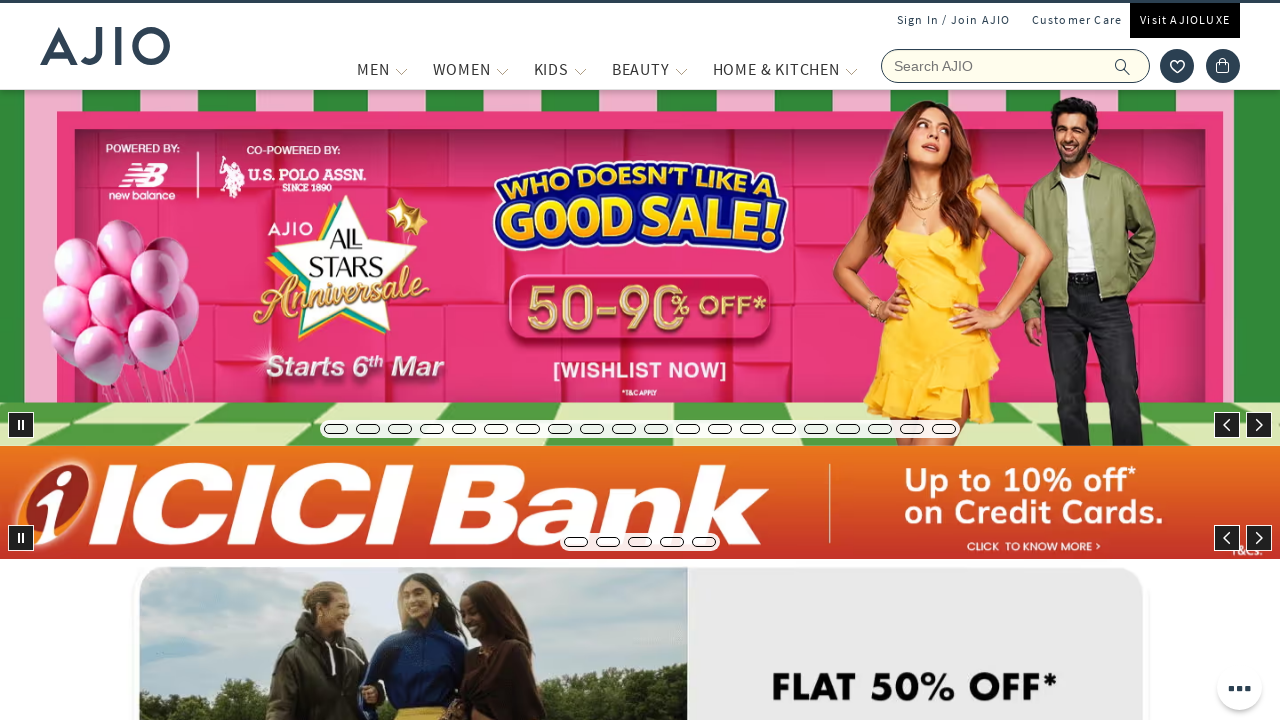

Filled search field with 'Perfumes' on input[name='searchVal']
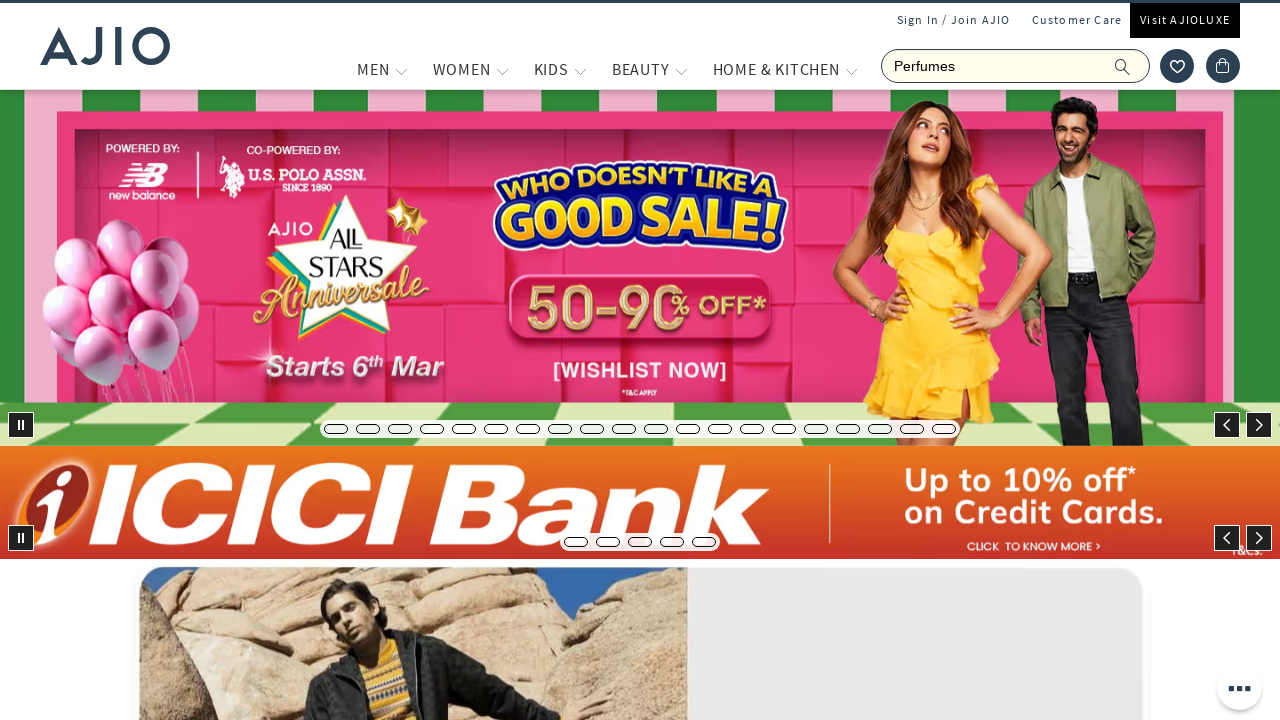

Clicked search icon to initiate search at (1123, 66) on .ic-search
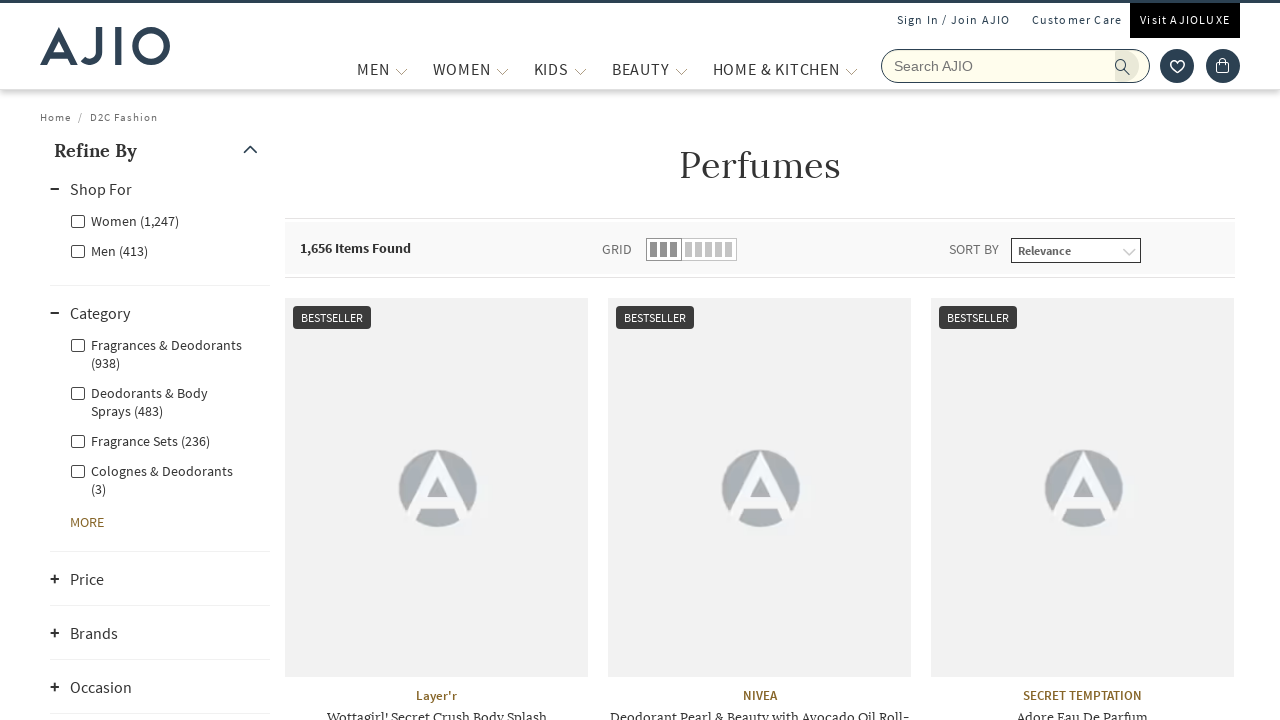

Waited for search results page to load completely
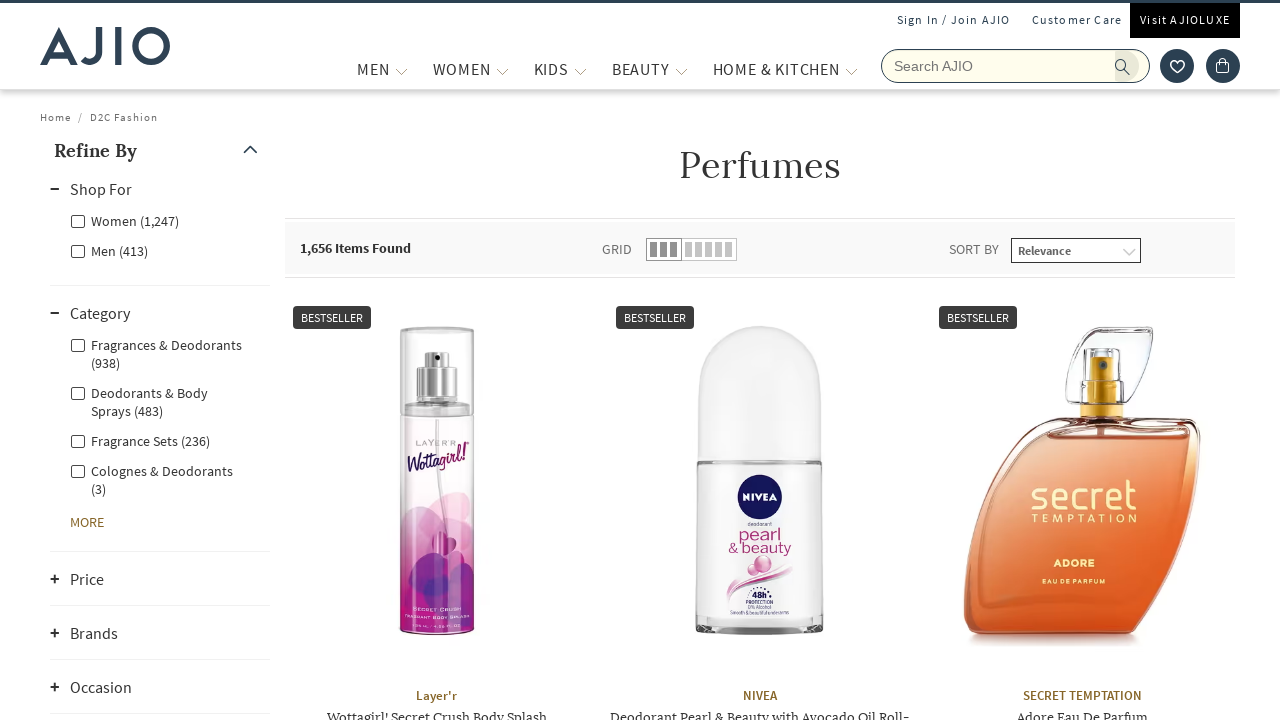

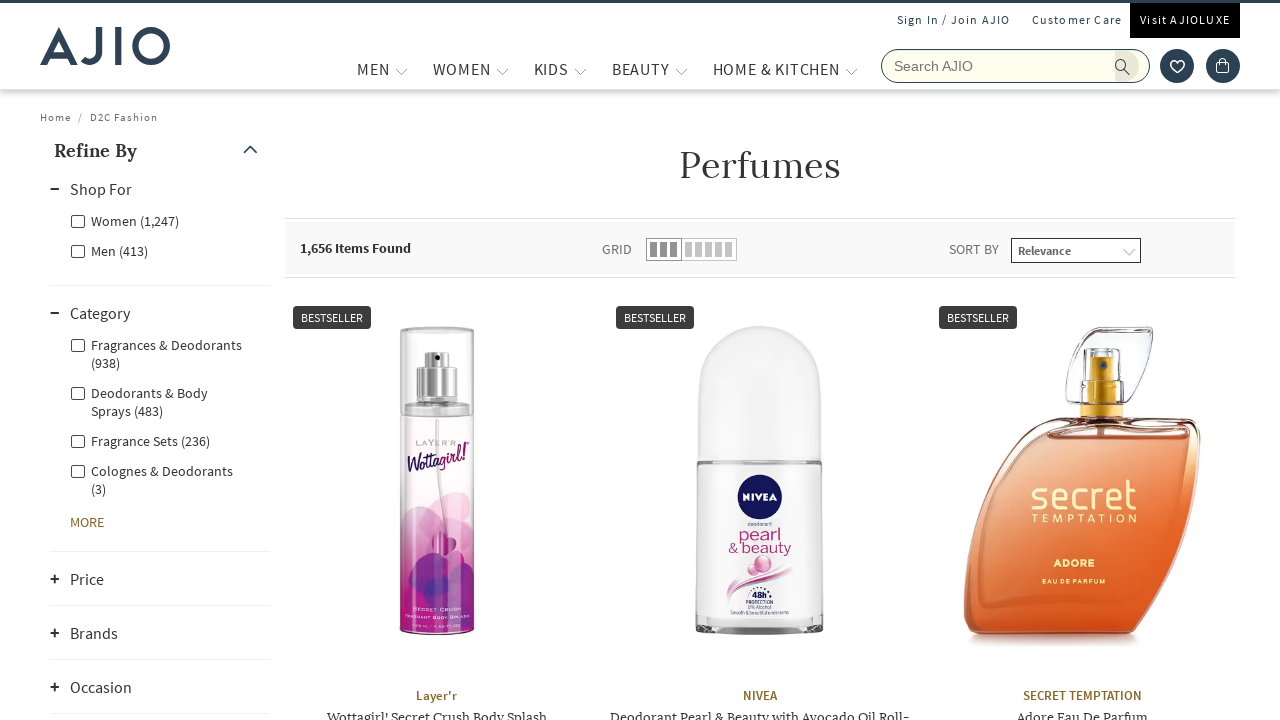